Tests drag and drop functionality on jQuery UI demo page by dragging an element to a target drop zone within an iframe

Starting URL: https://jqueryui.com/droppable

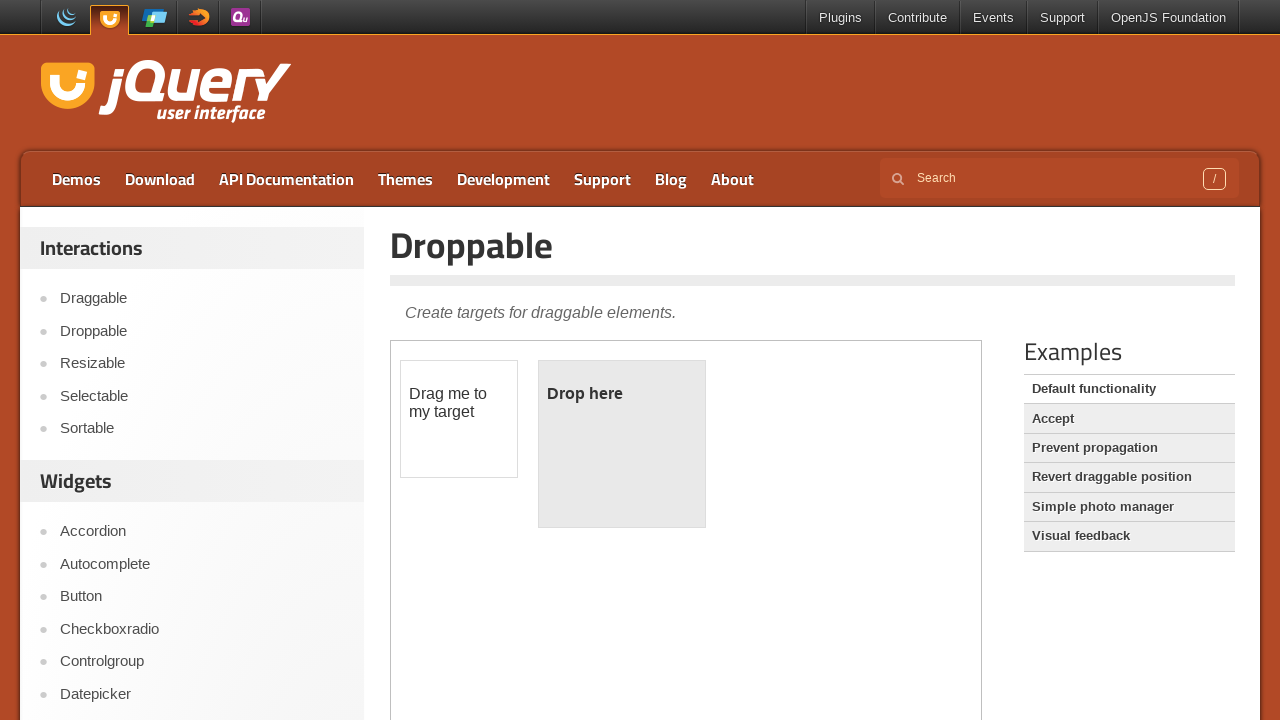

Located demo iframe for drag and drop test
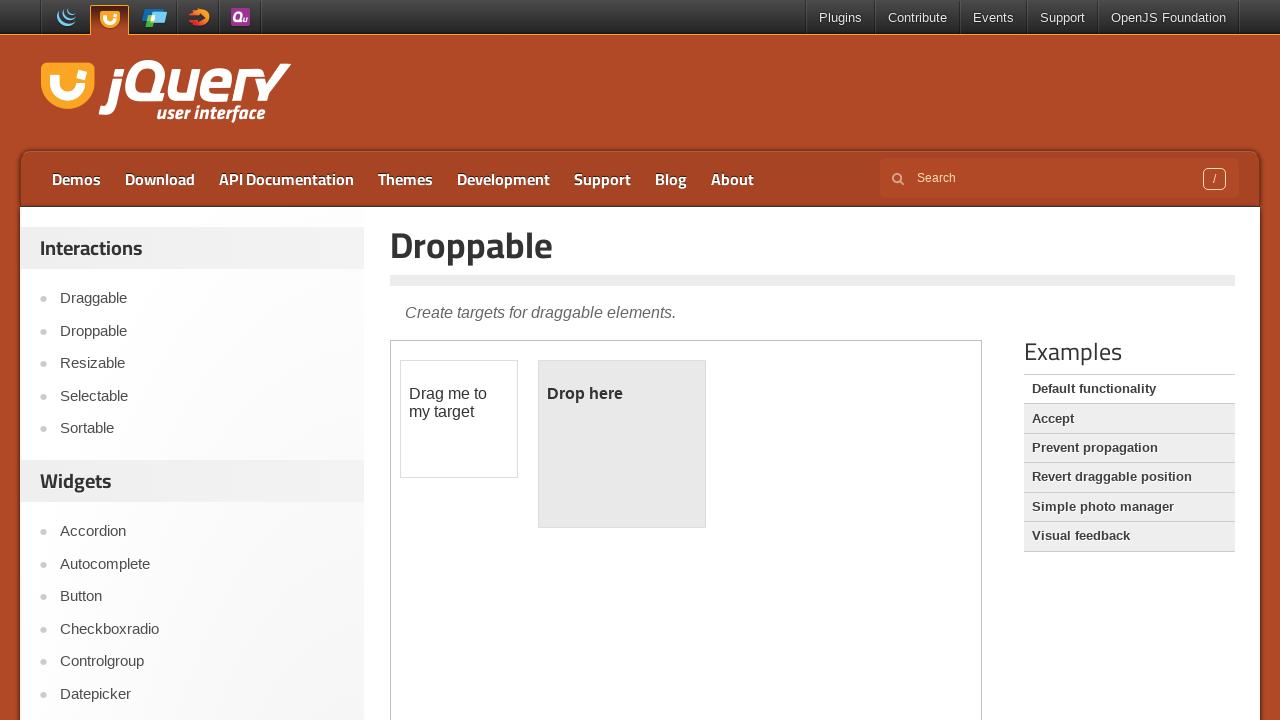

Located draggable element 'Drag me to my target'
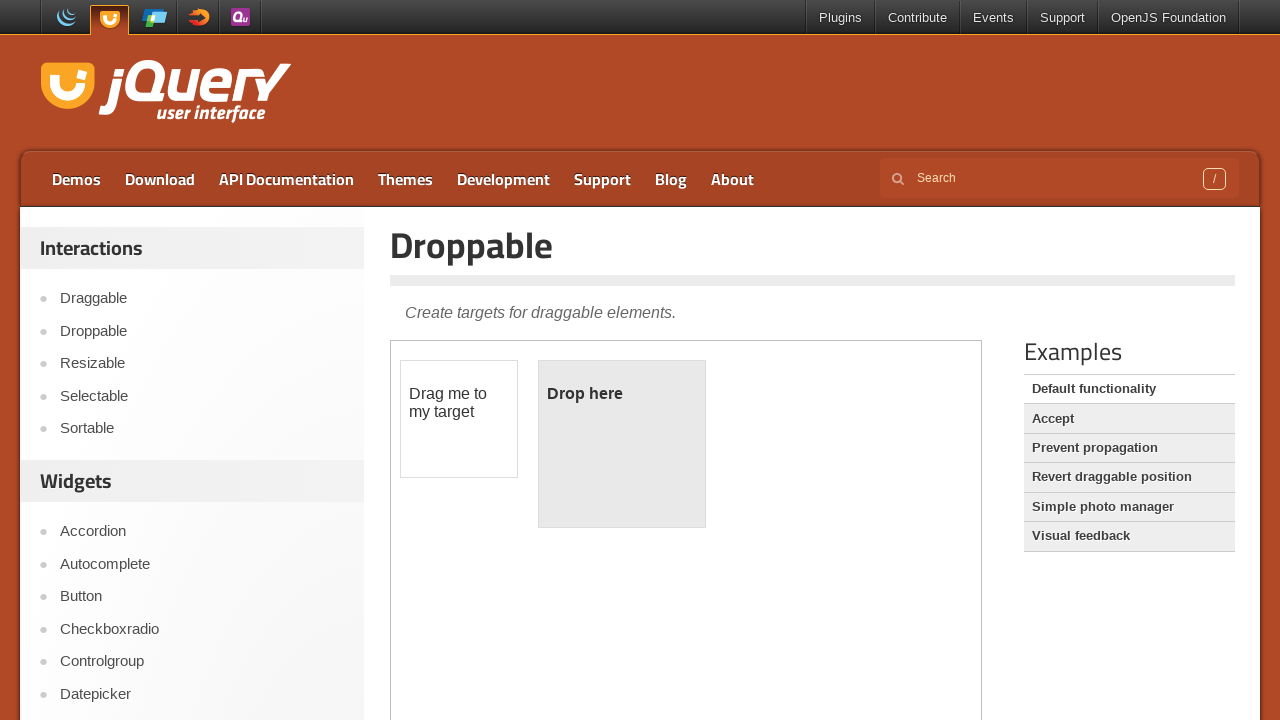

Located drop target element 'Drop here'
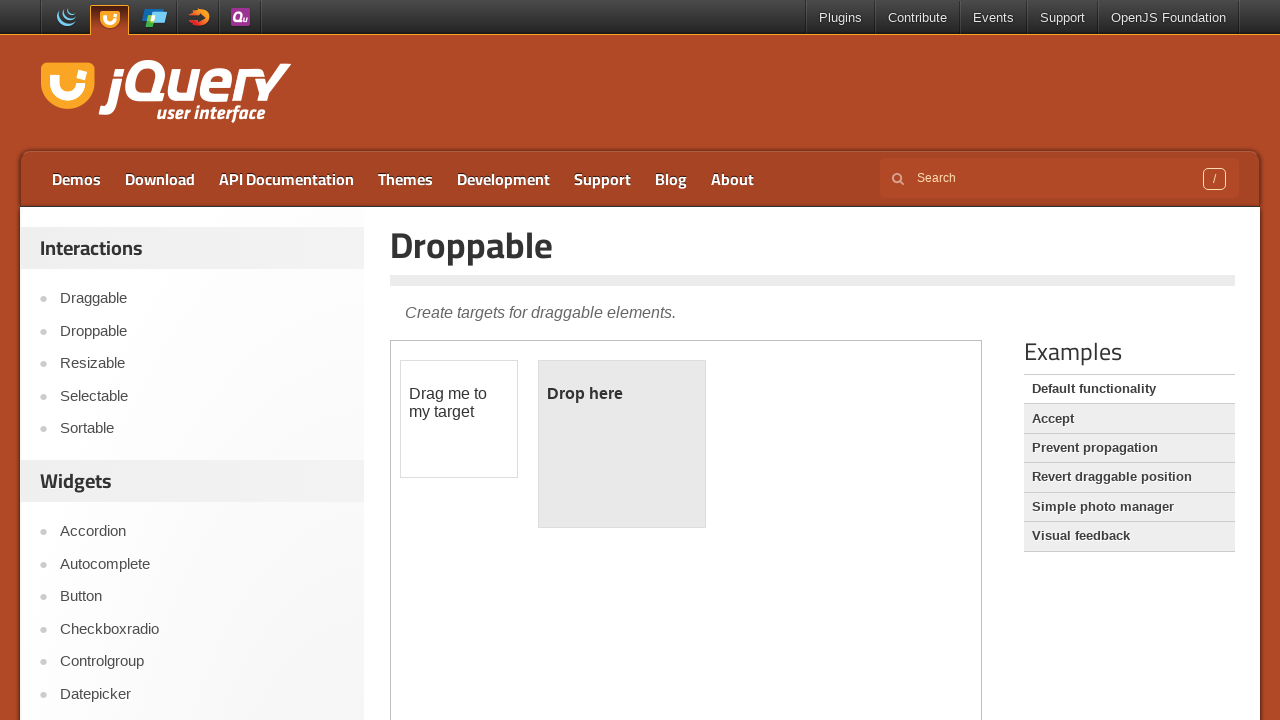

Dragged element to drop target zone at (622, 394)
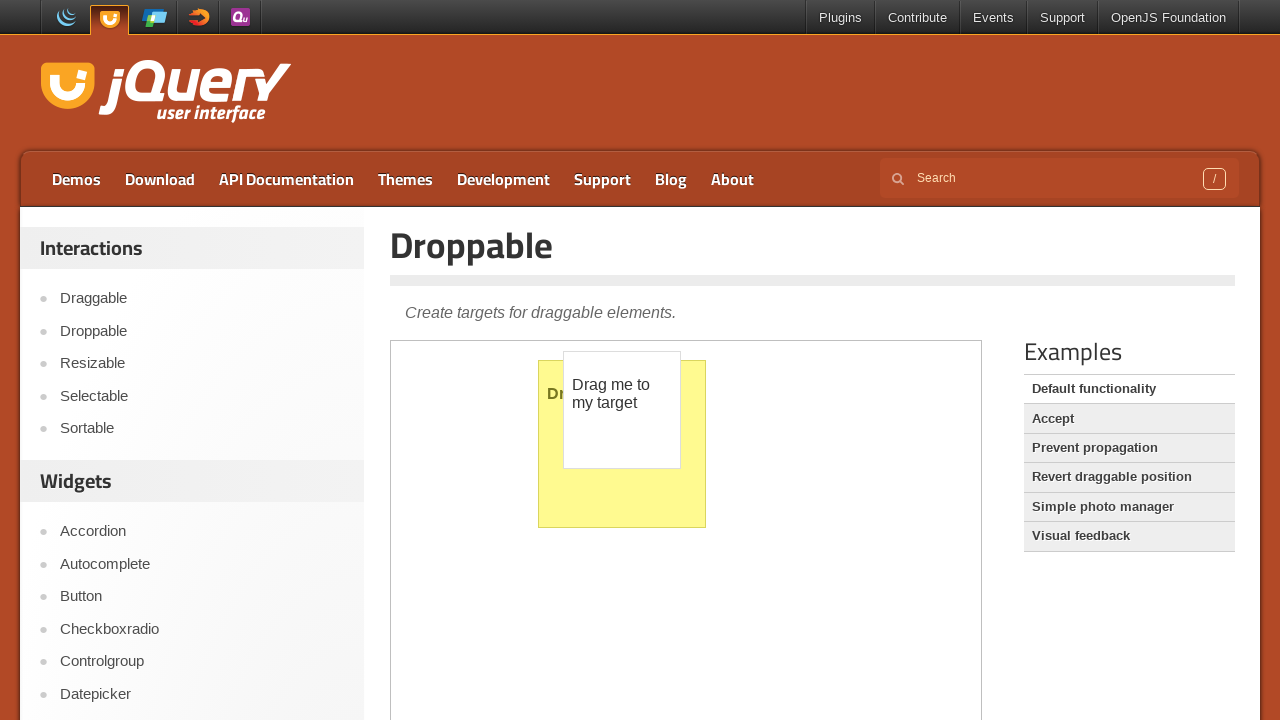

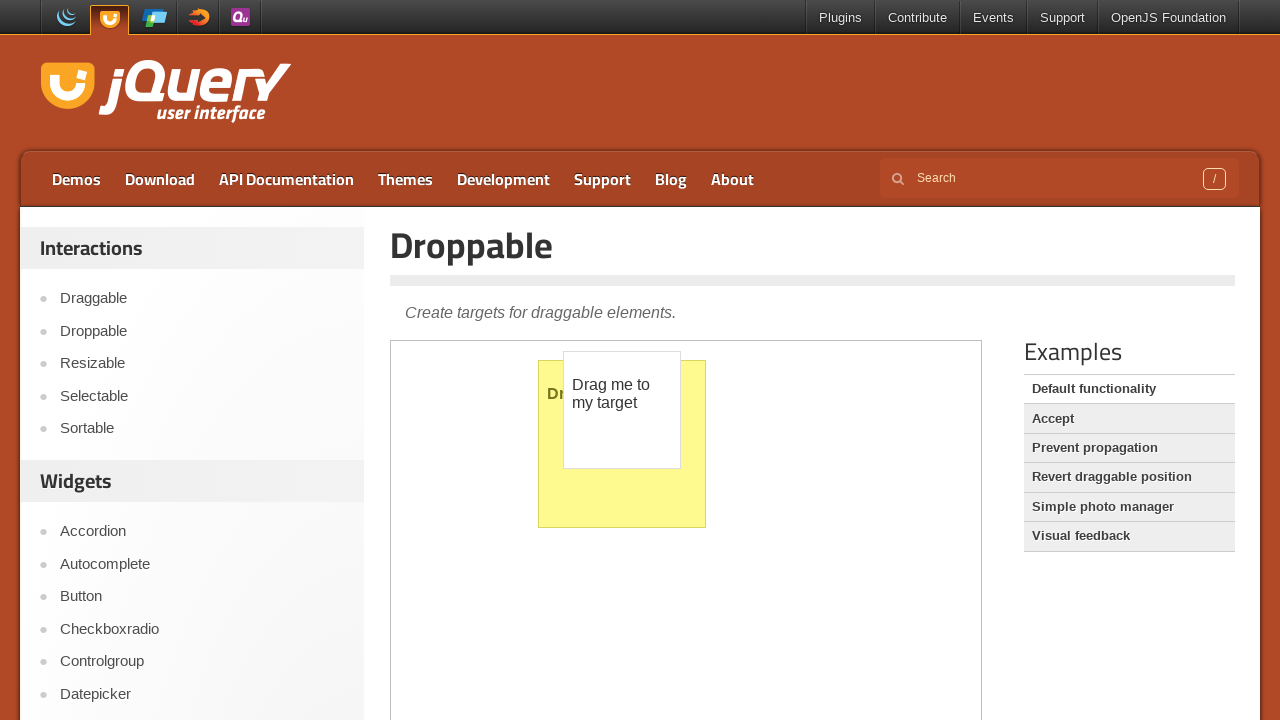